Tests error message when submitting invalid credentials

Starting URL: https://the-internet.herokuapp.com/

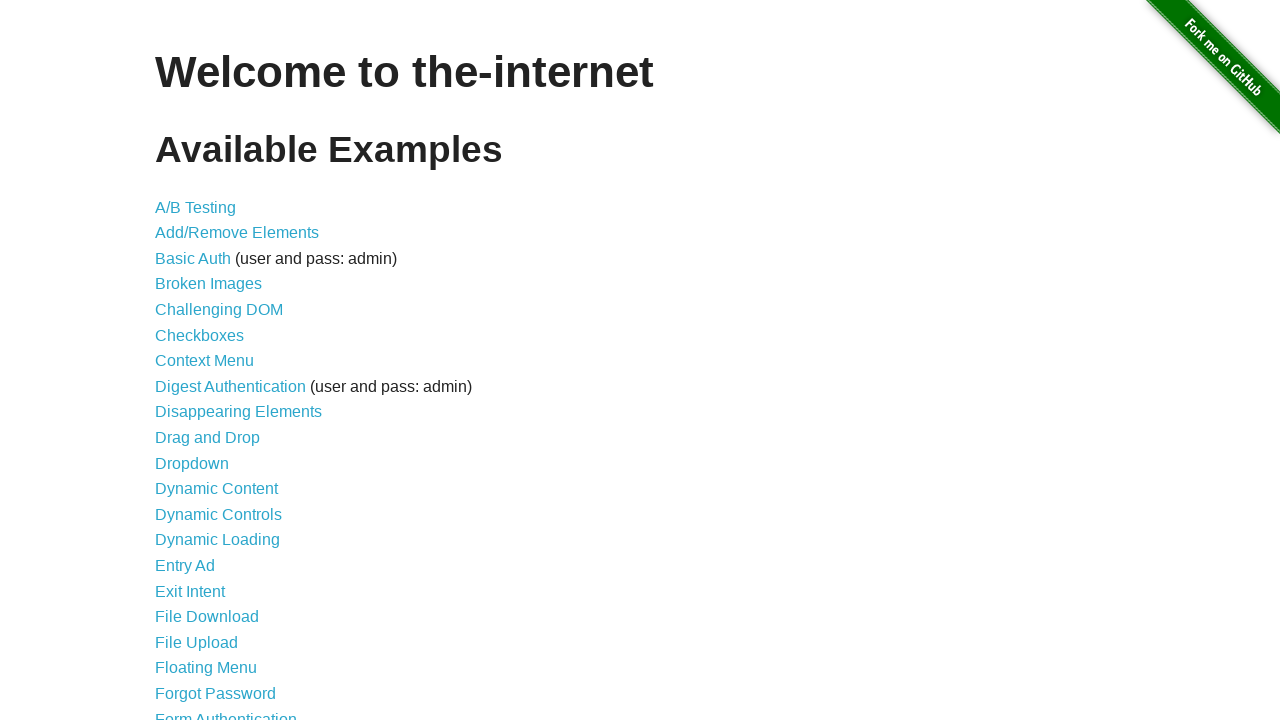

Clicked on Form Authentication link at (226, 712) on a[href="/login"]
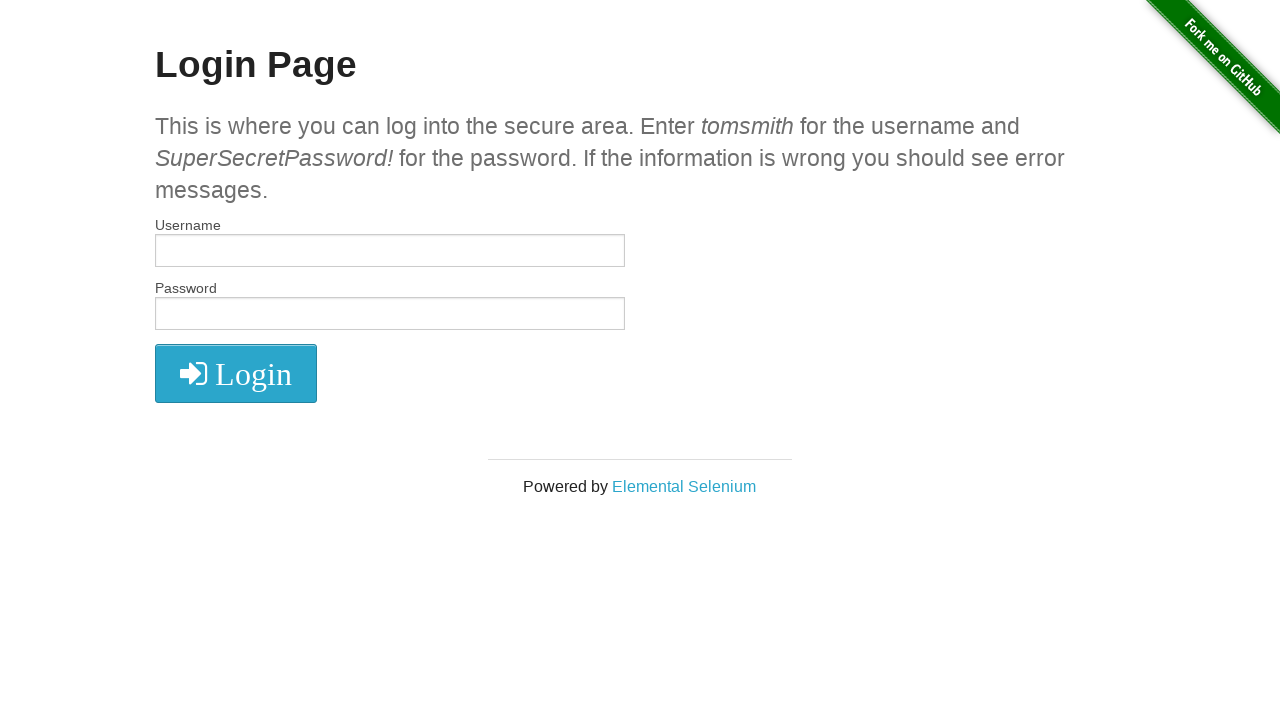

Filled username field with invalid credentials on #username
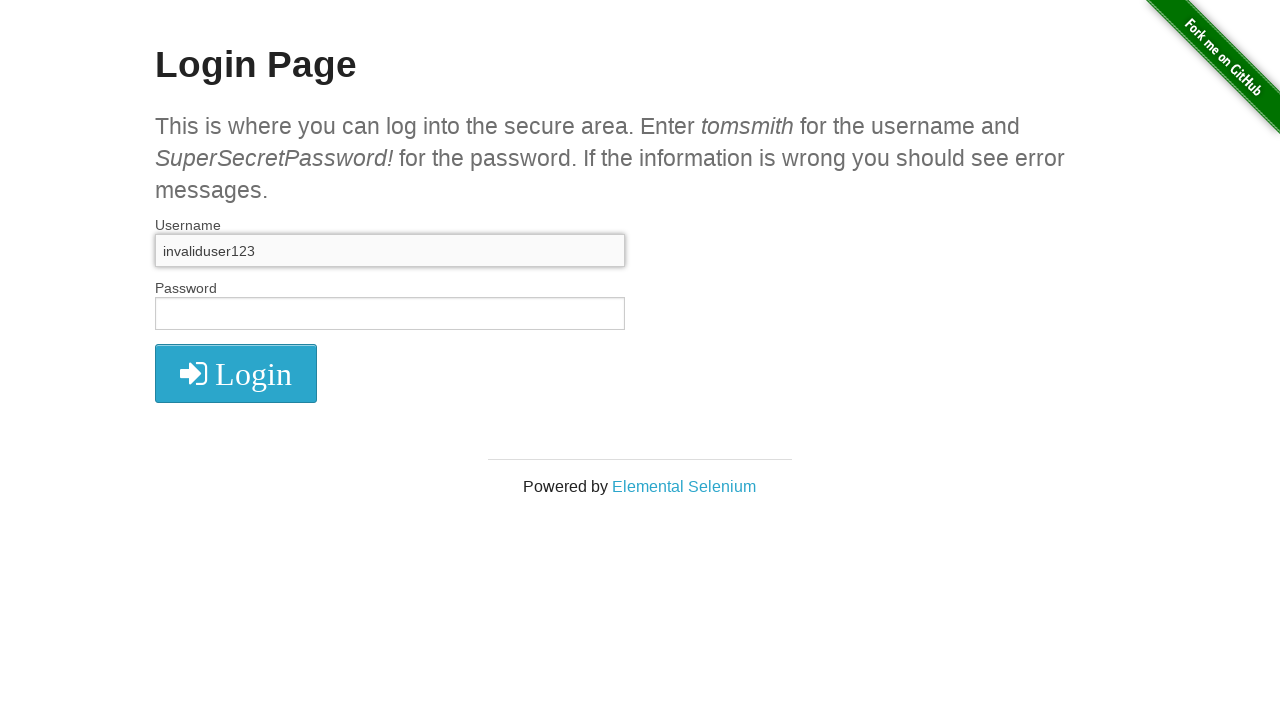

Filled password field with incorrect password on #password
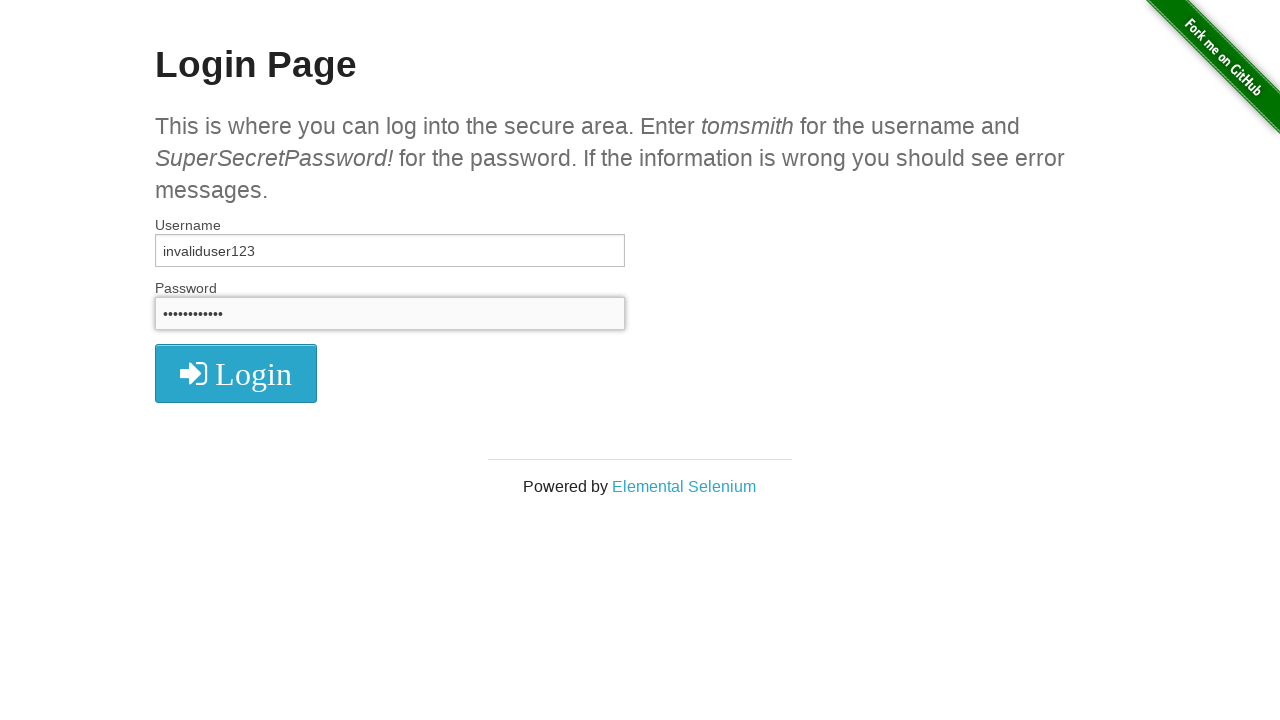

Clicked login button to submit invalid credentials at (236, 373) on xpath=//*[@id="login"]/button
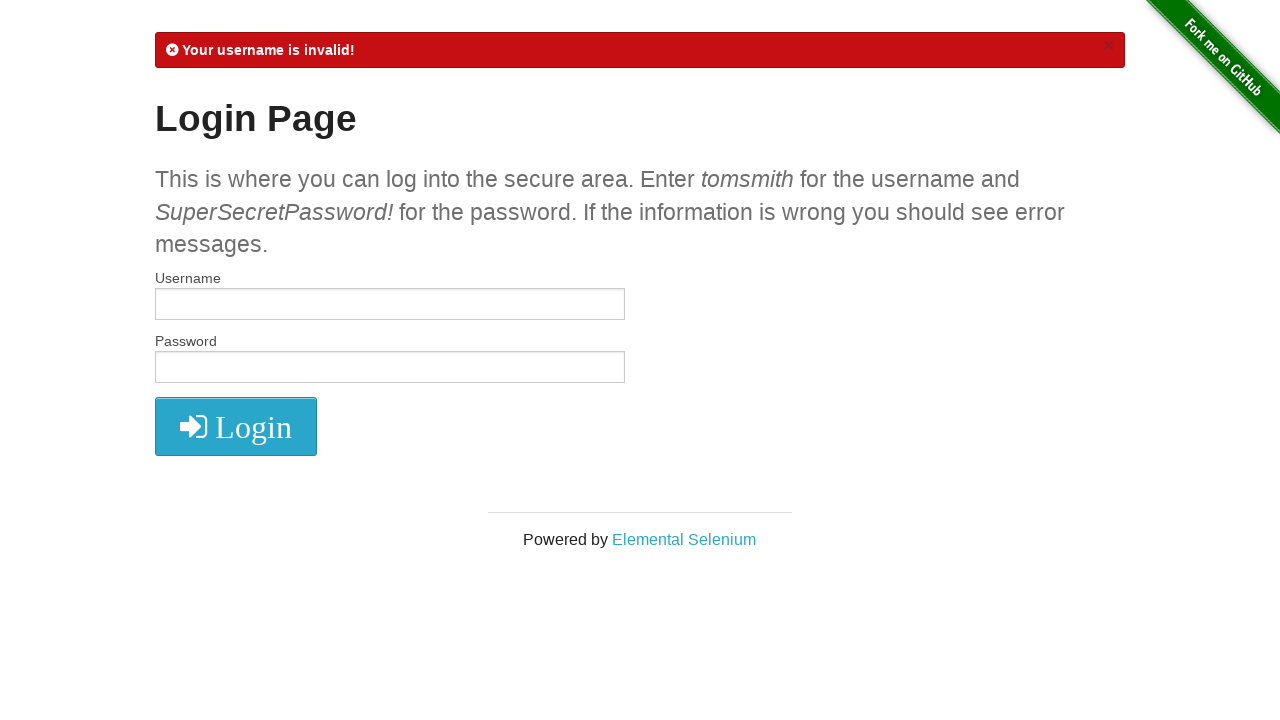

Retrieved error message text from flash notification
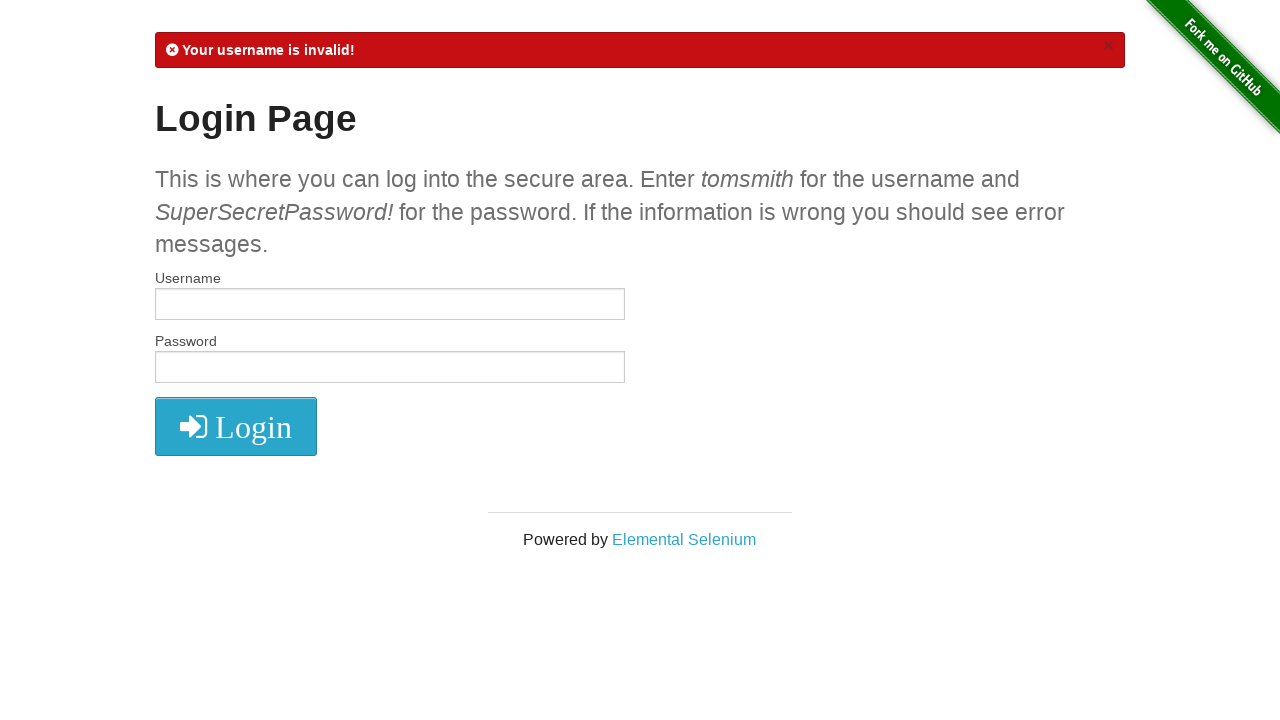

Verified error message contains expected text about invalid username
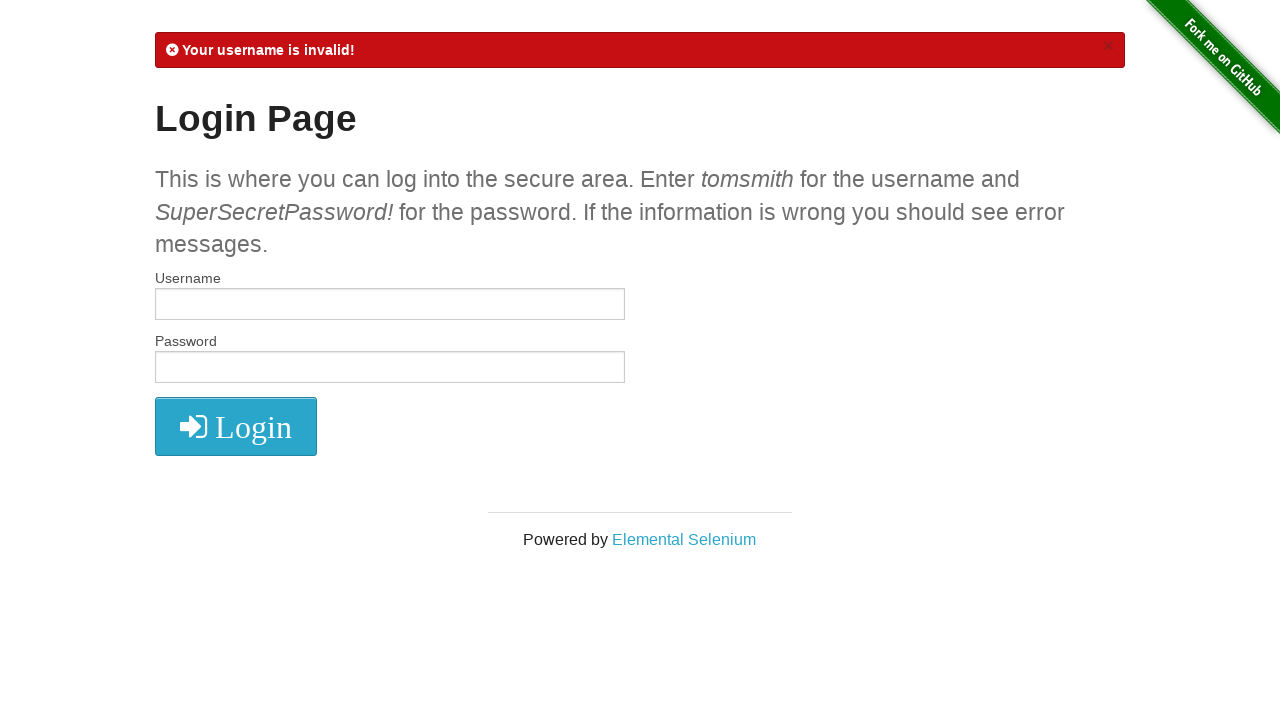

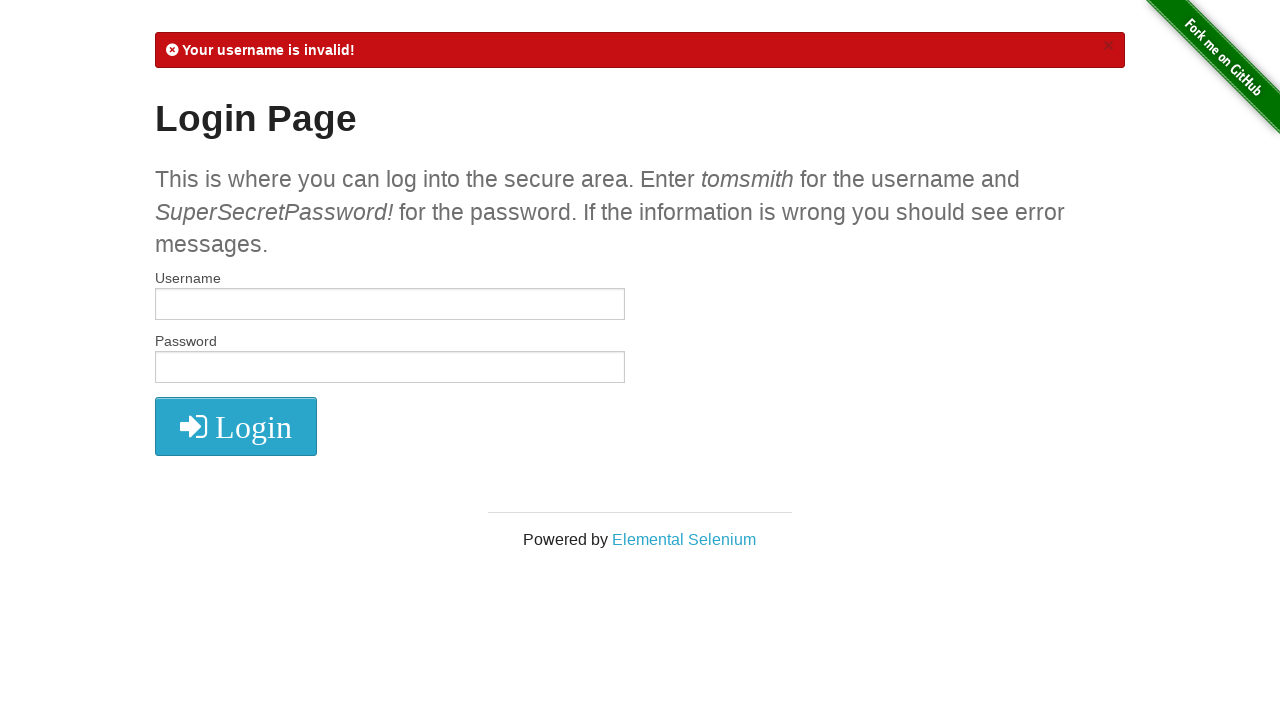